Tests clearing the complete state of all items by checking and then unchecking toggle all

Starting URL: https://demo.playwright.dev/todomvc

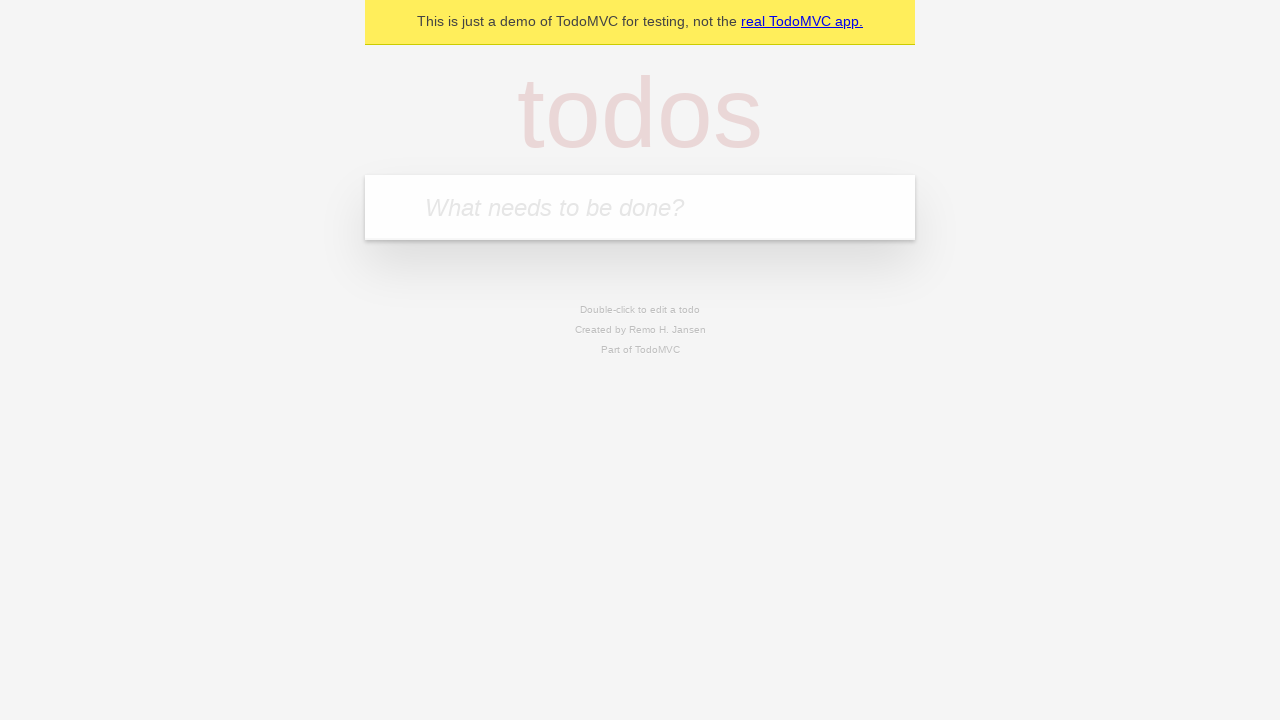

Located the todo input field
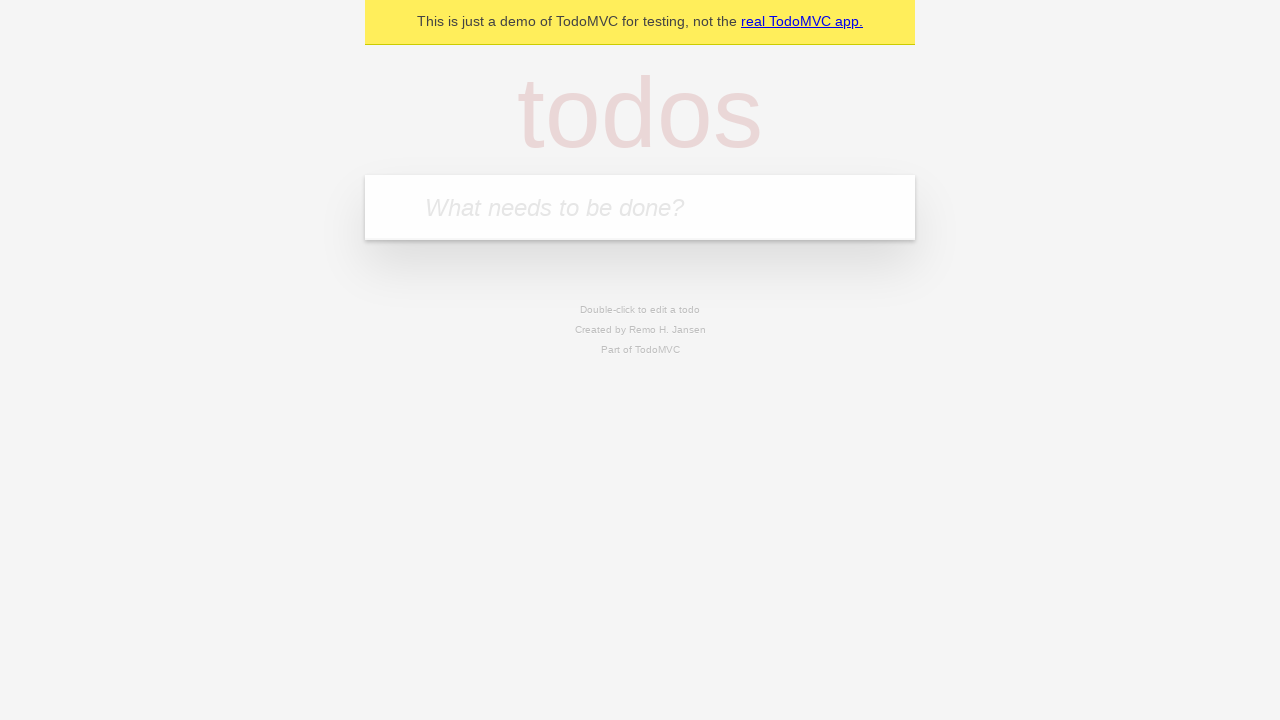

Filled input field with 'buy some cheese' on internal:attr=[placeholder="What needs to be done?"i]
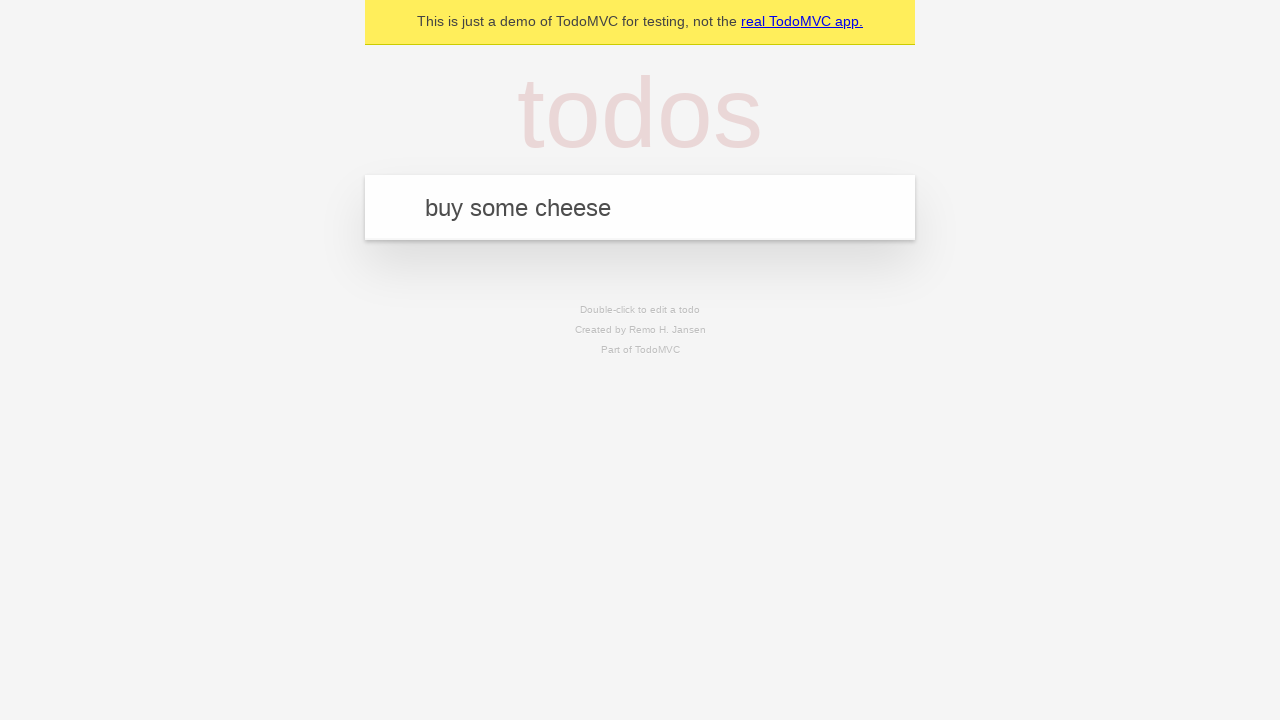

Pressed Enter to add first todo on internal:attr=[placeholder="What needs to be done?"i]
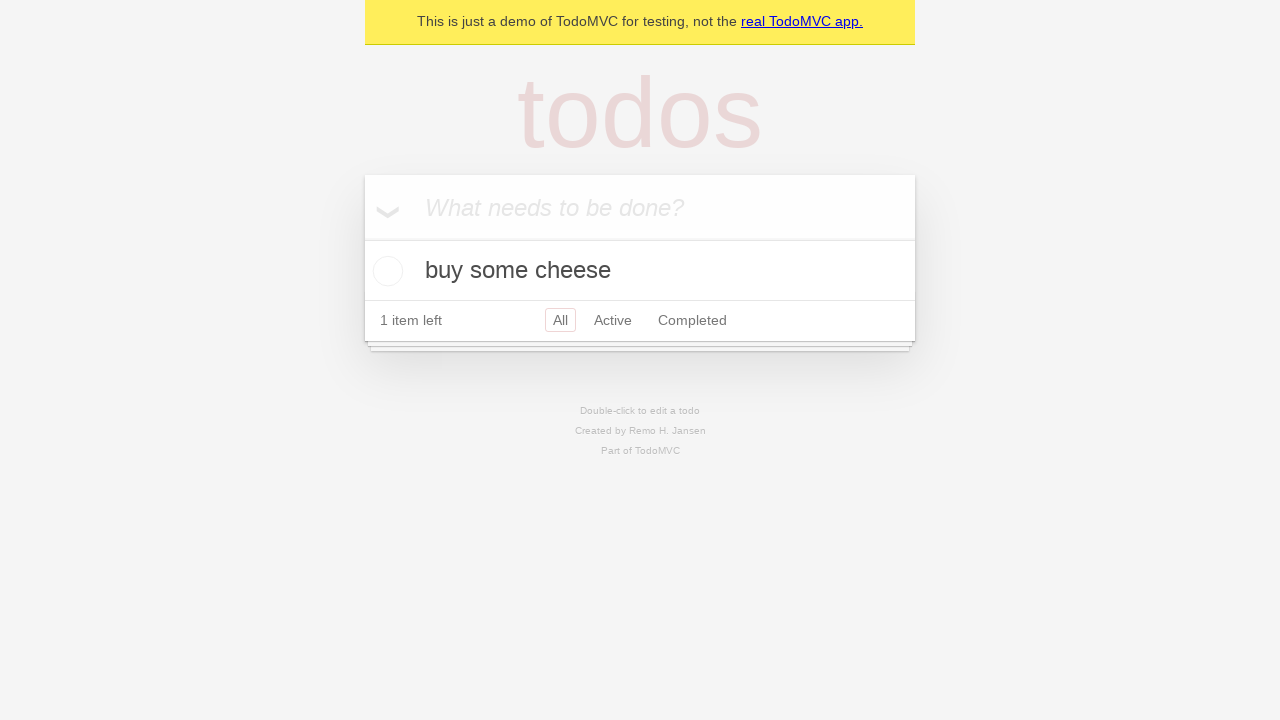

Filled input field with 'feed the cat' on internal:attr=[placeholder="What needs to be done?"i]
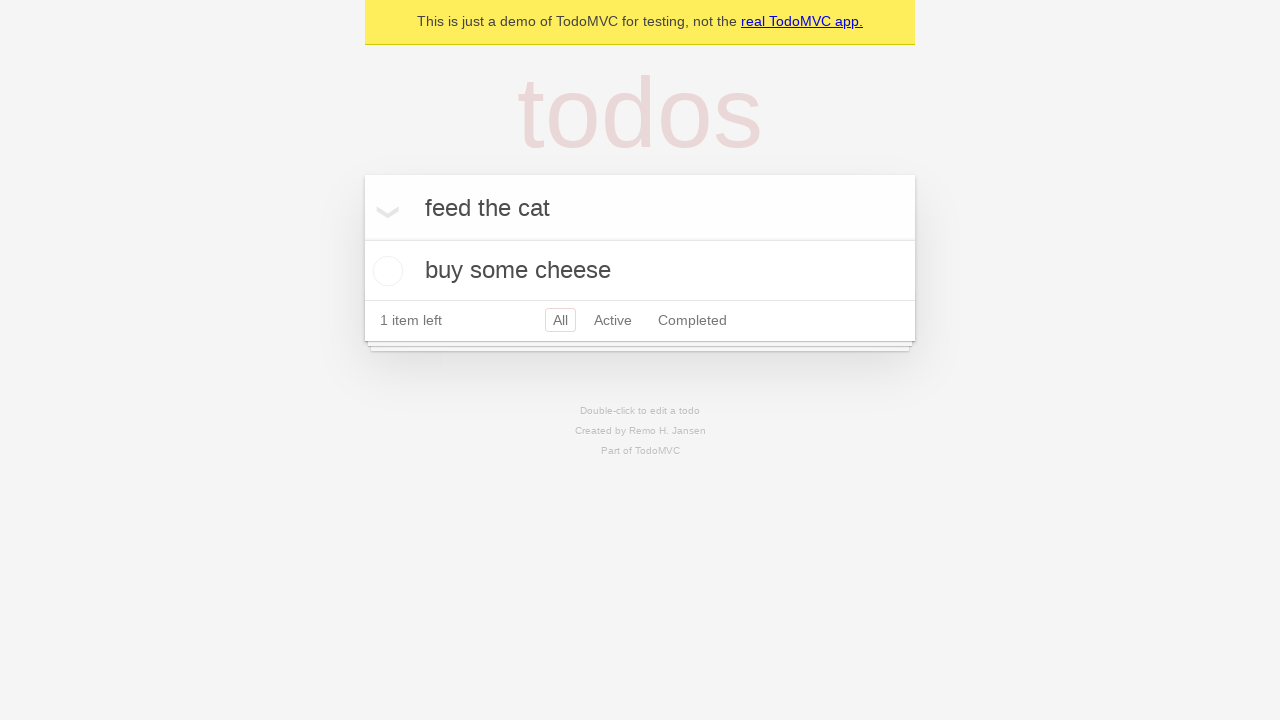

Pressed Enter to add second todo on internal:attr=[placeholder="What needs to be done?"i]
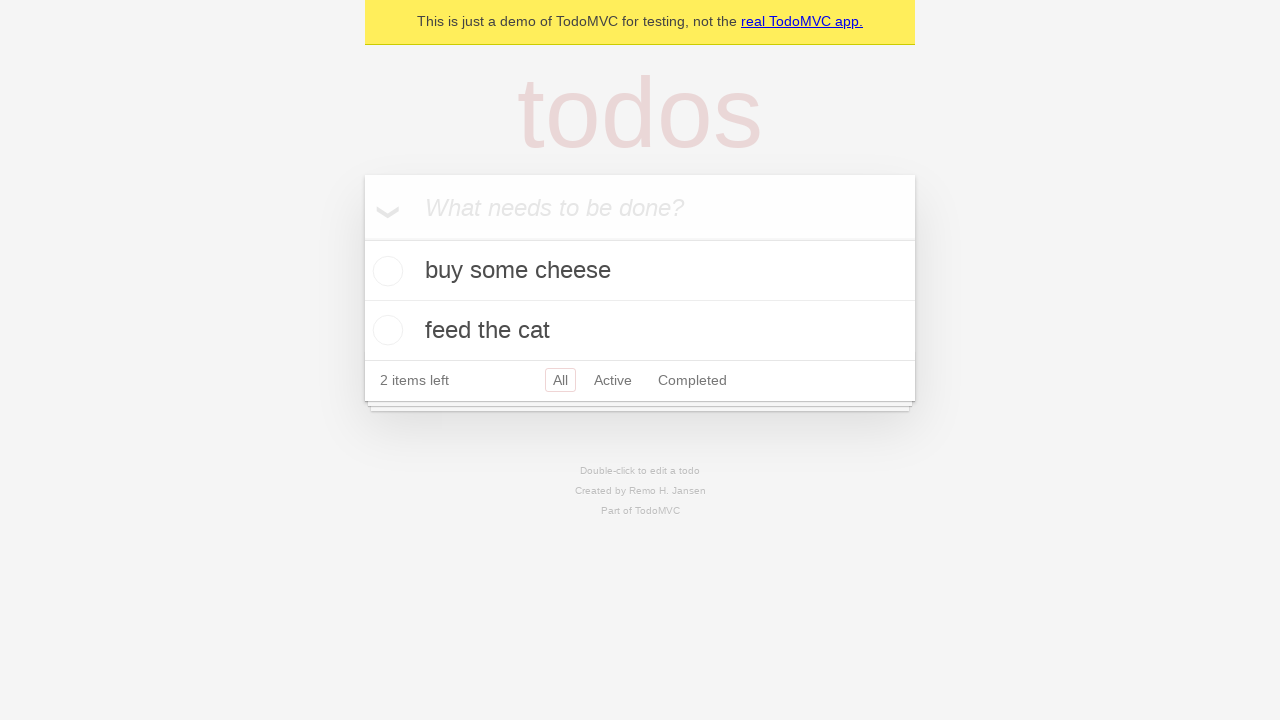

Filled input field with 'book a doctors appointment' on internal:attr=[placeholder="What needs to be done?"i]
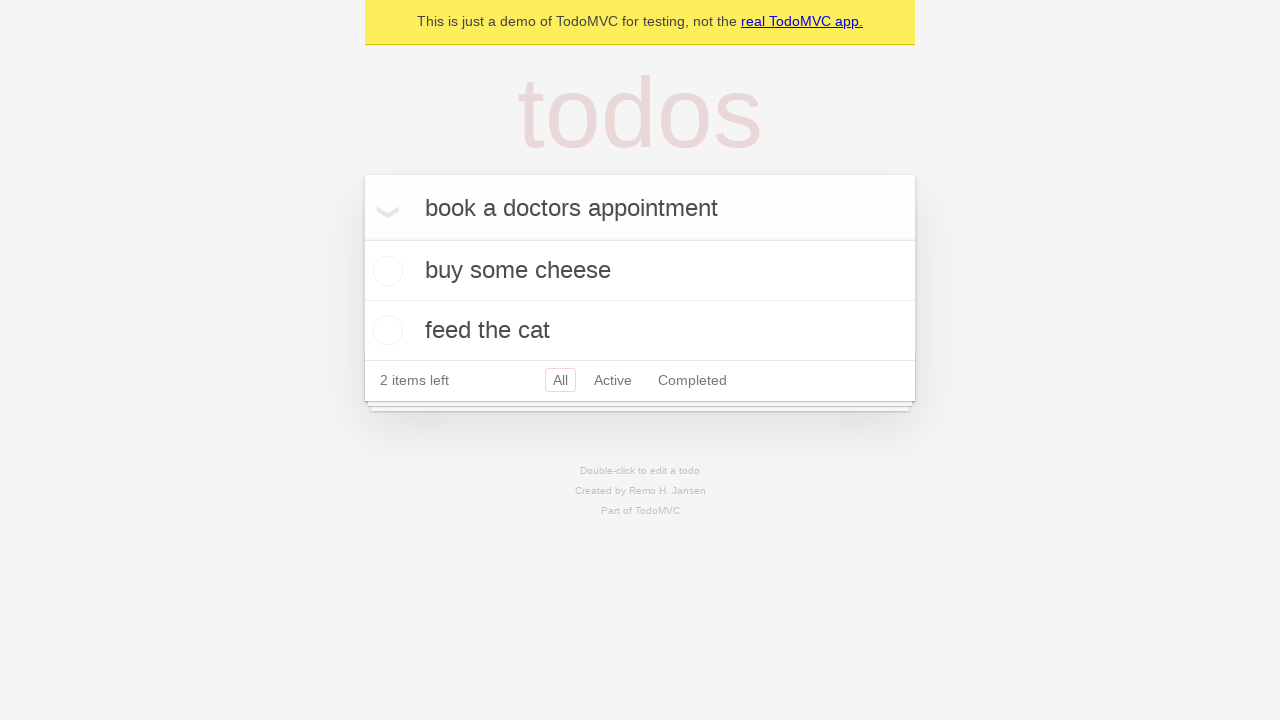

Pressed Enter to add third todo on internal:attr=[placeholder="What needs to be done?"i]
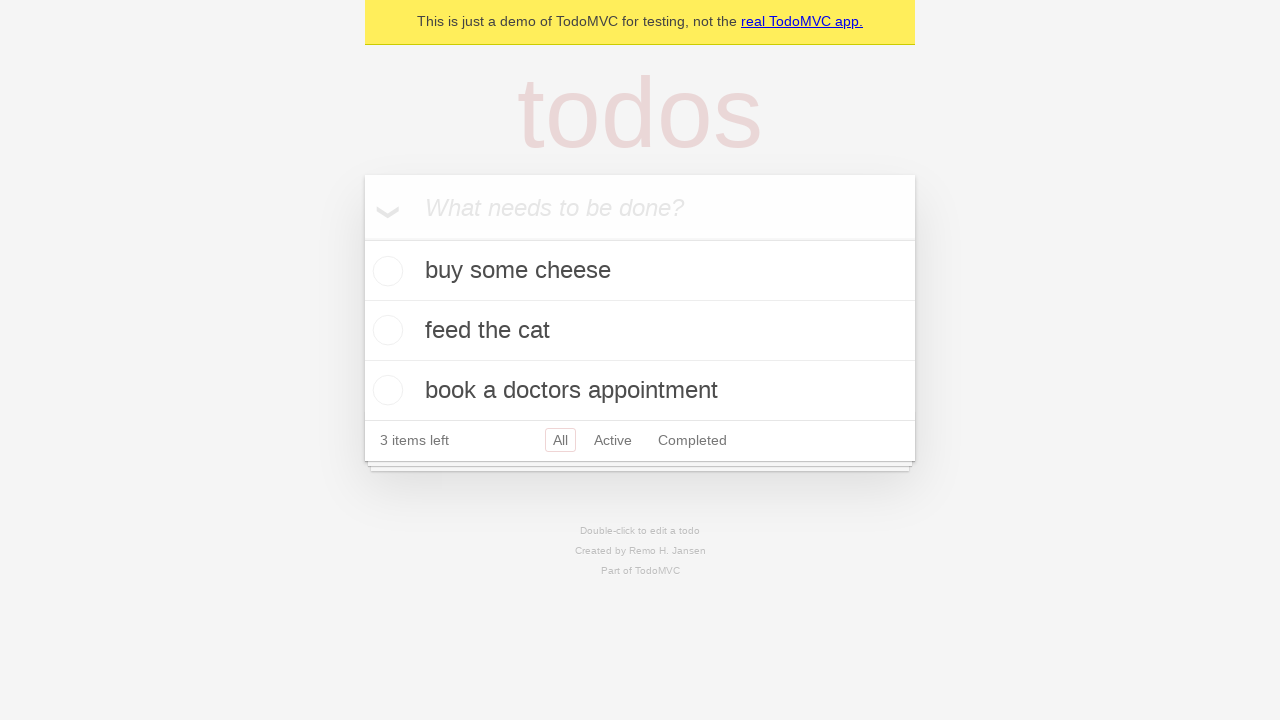

Located the toggle all checkbox
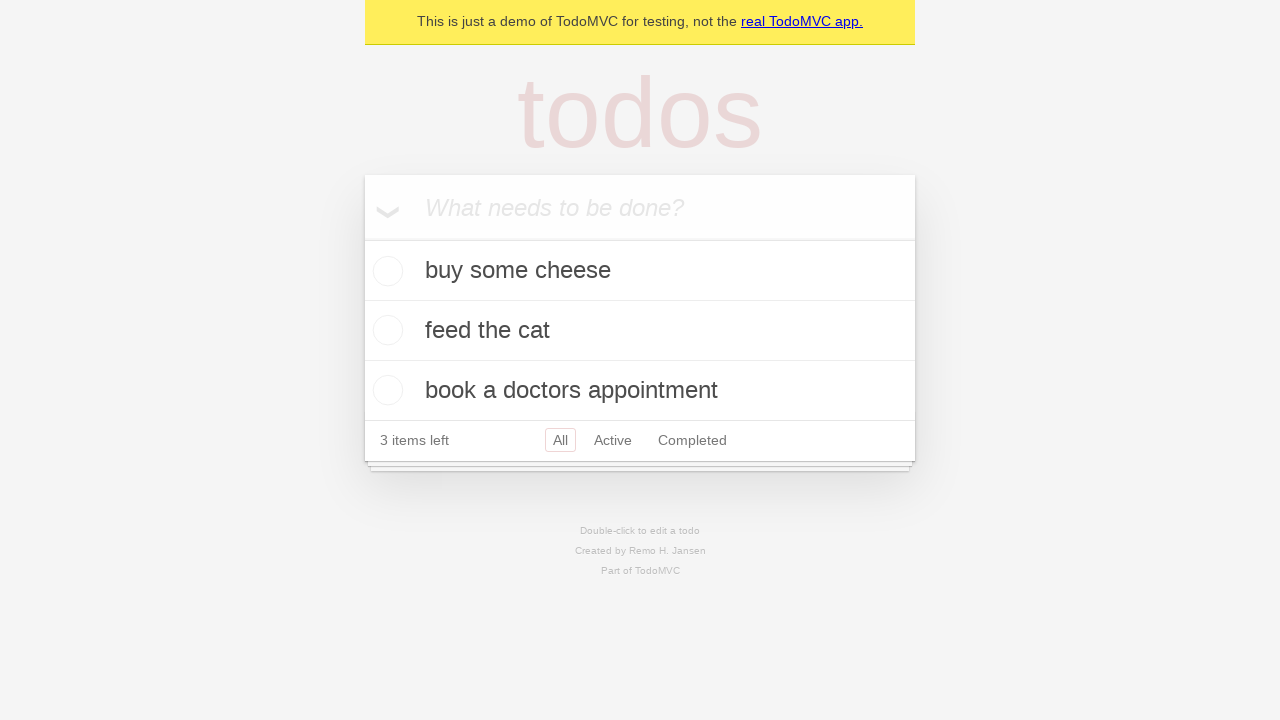

Checked toggle all to mark all todos as complete at (362, 238) on internal:label="Mark all as complete"i
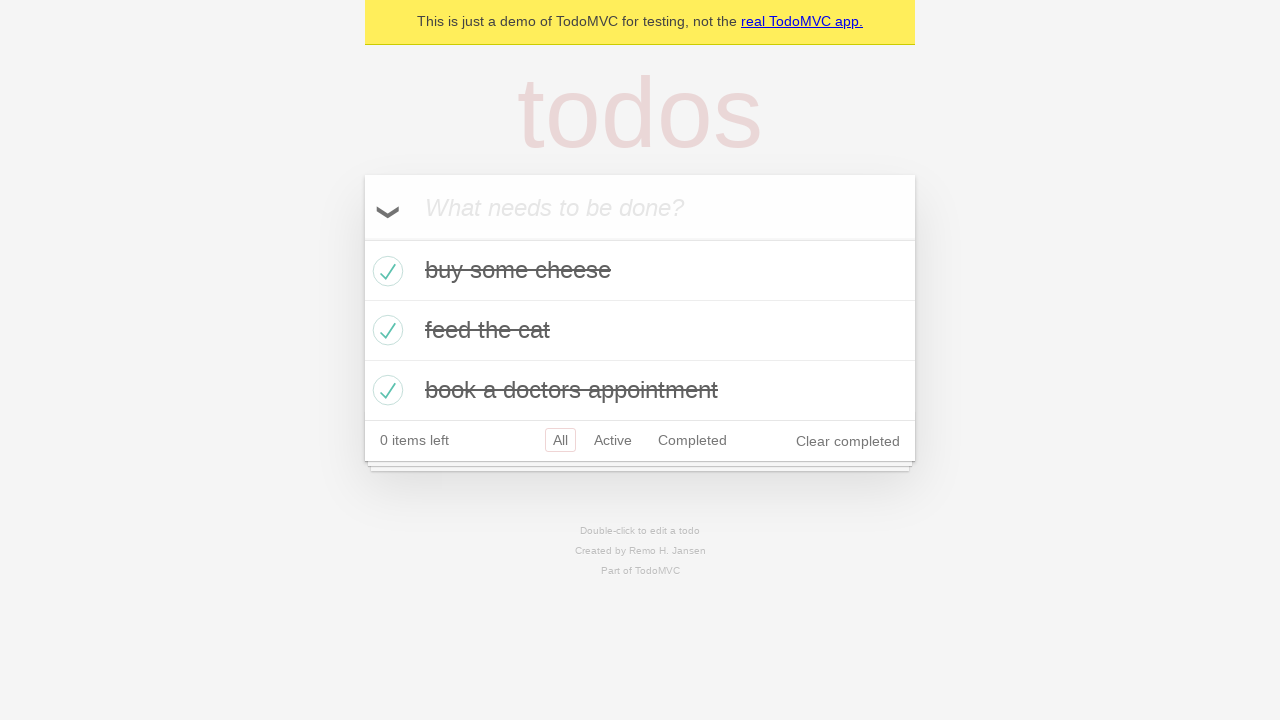

Unchecked toggle all to clear complete state of all todos at (362, 238) on internal:label="Mark all as complete"i
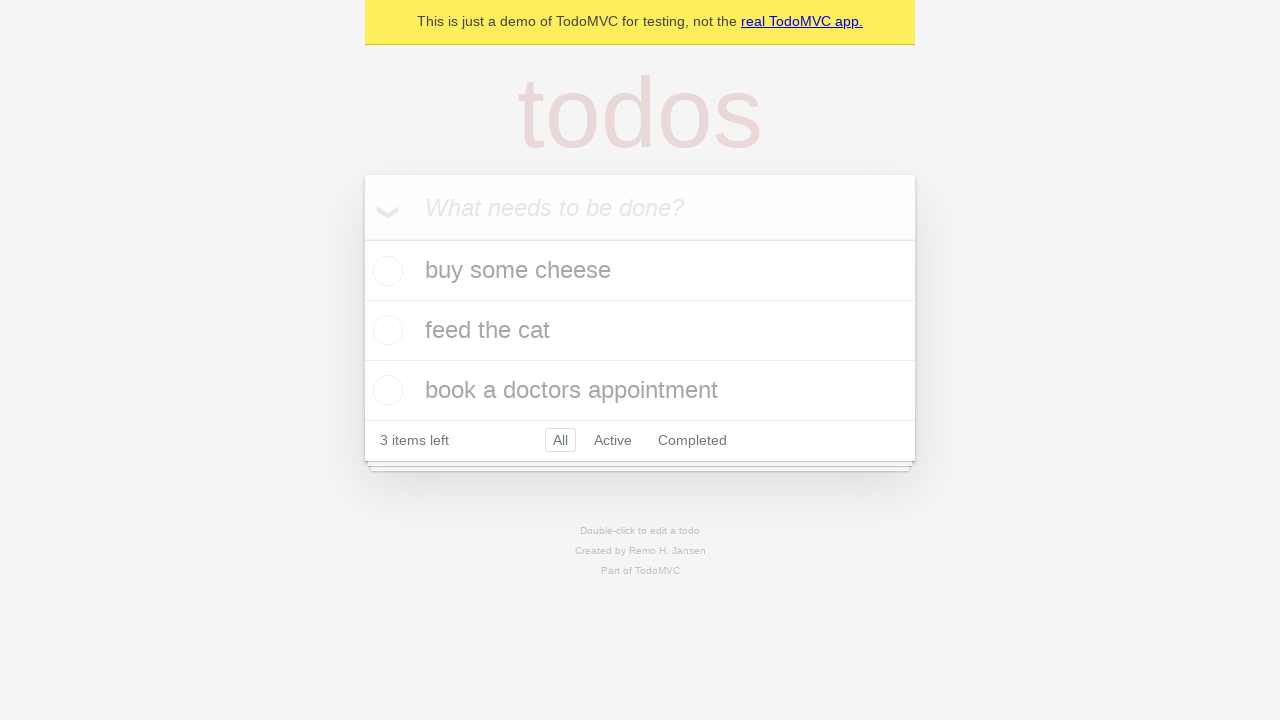

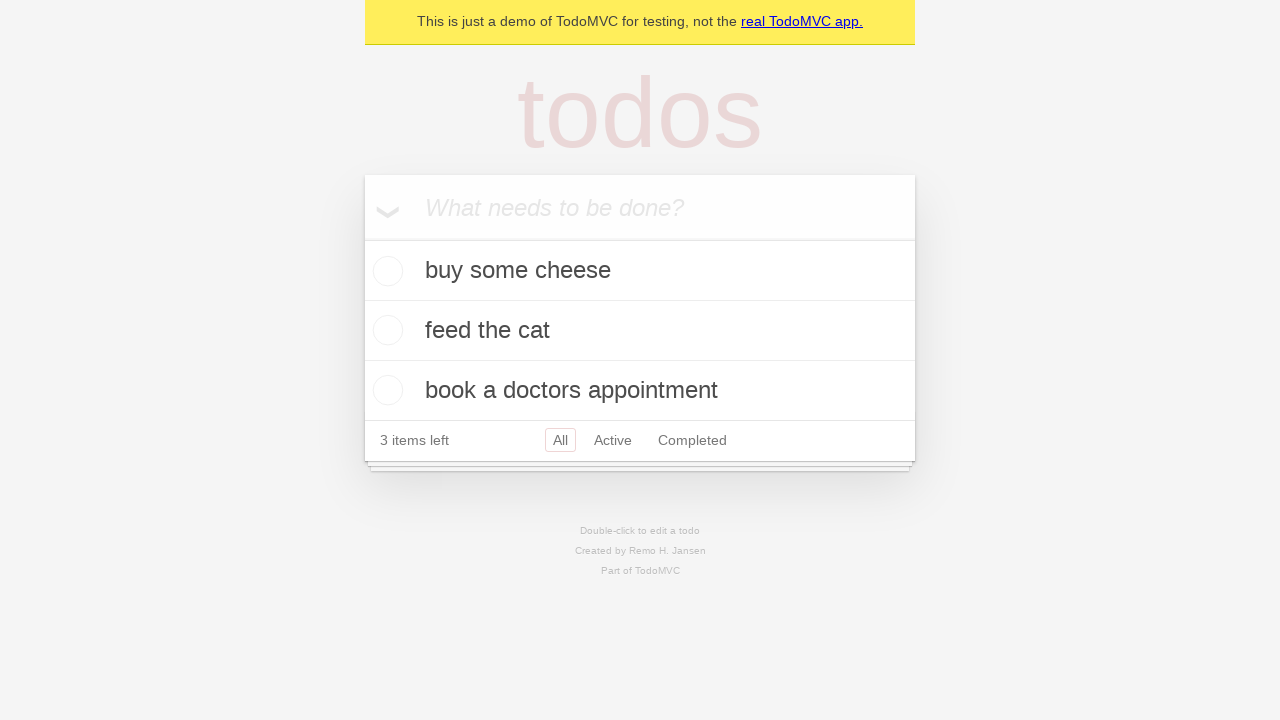